Tests checkbox interaction by clicking checkboxes and verifying their selection state

Starting URL: http://the-internet.herokuapp.com/checkboxes

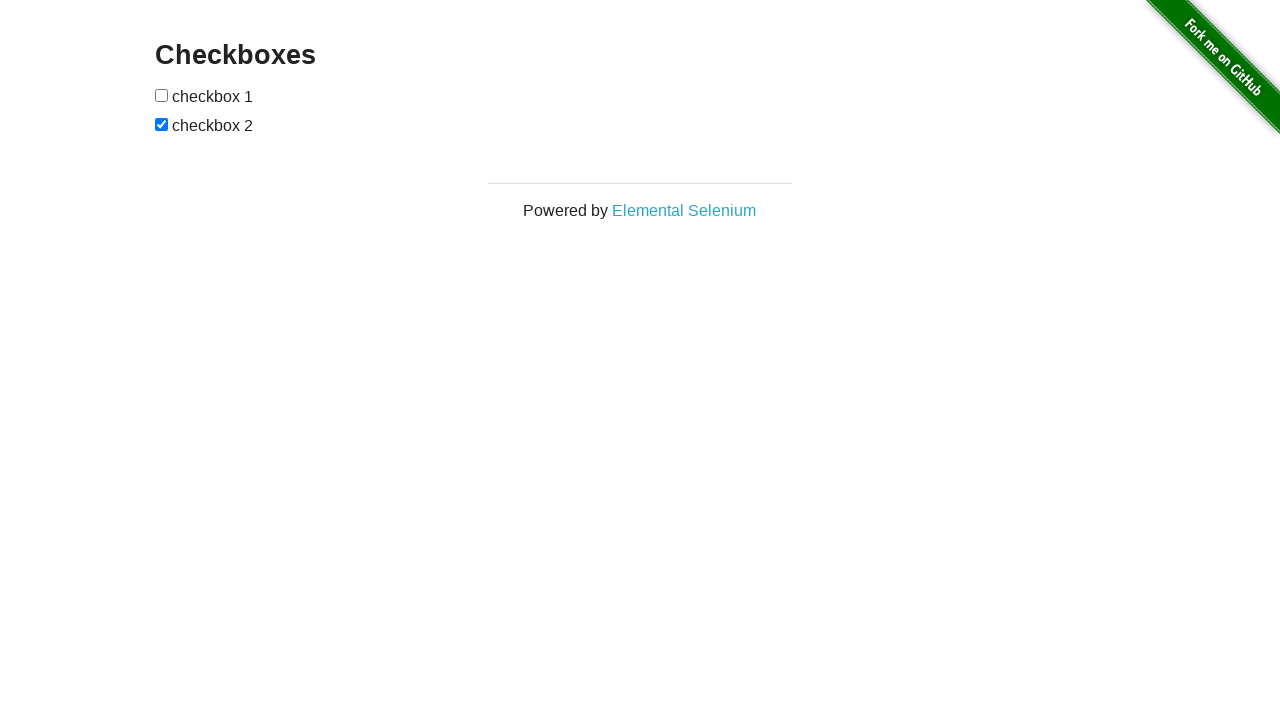

Clicked first checkbox to select it at (162, 95) on xpath=//*[@id='checkboxes']/input[1]
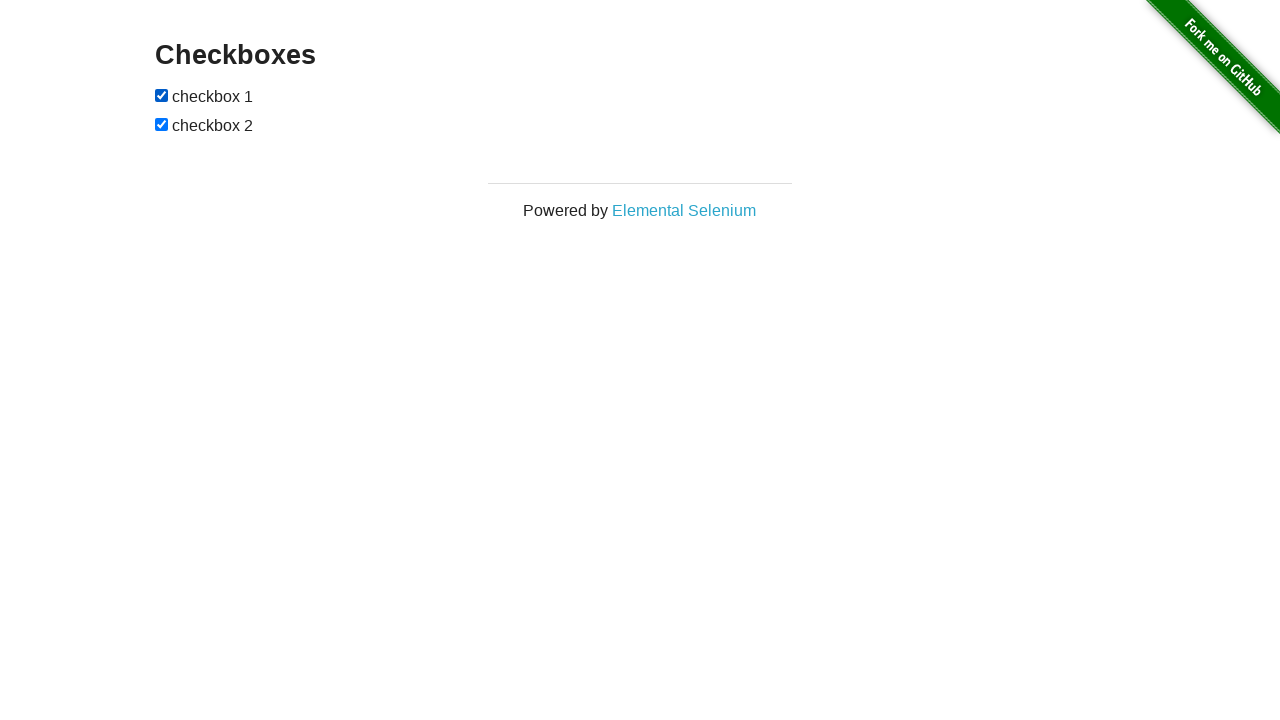

Verified first checkbox is selected
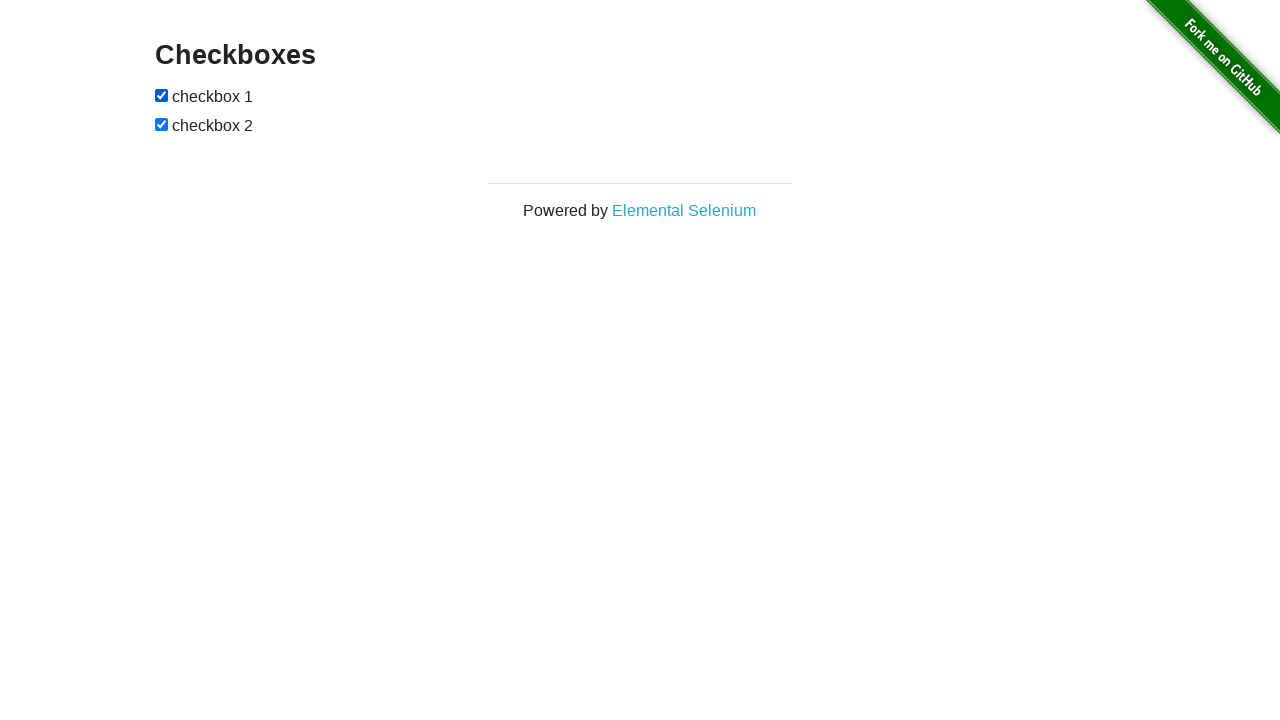

Clicked second checkbox (first click to uncheck) at (162, 124) on xpath=//*[@id='checkboxes']/input[2]
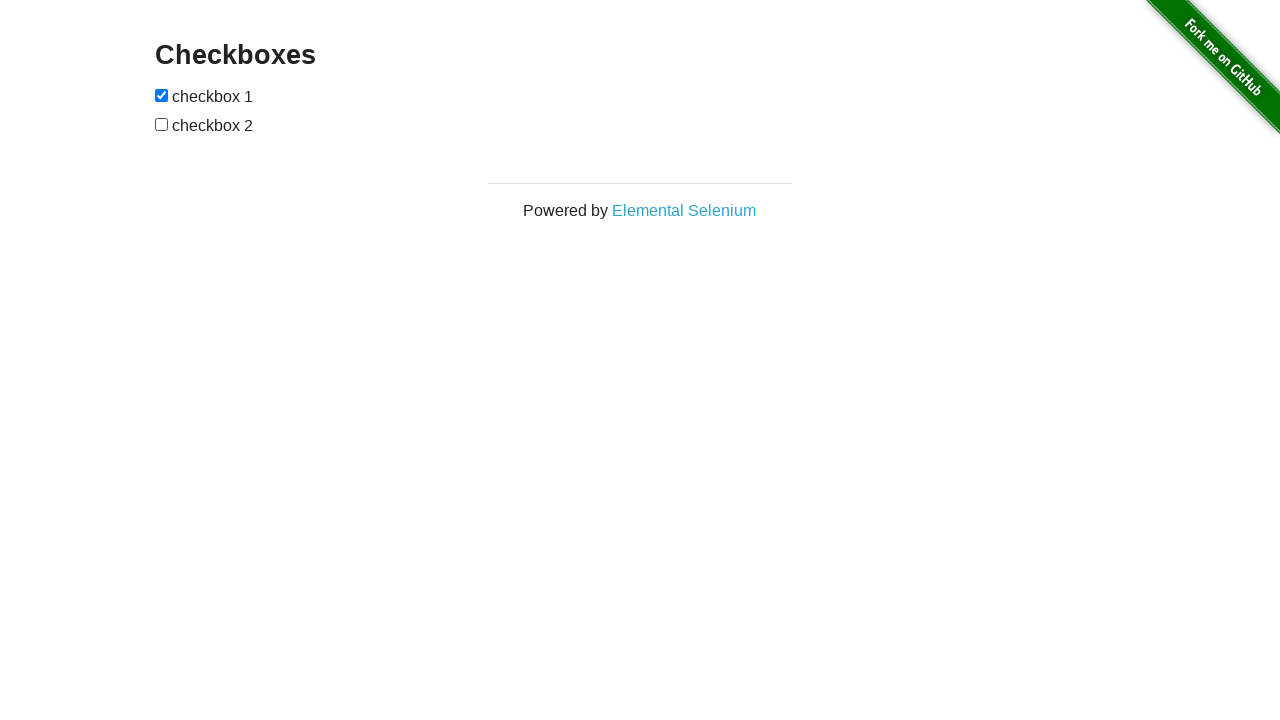

Clicked second checkbox again (second click to check) at (162, 124) on xpath=//*[@id='checkboxes']/input[2]
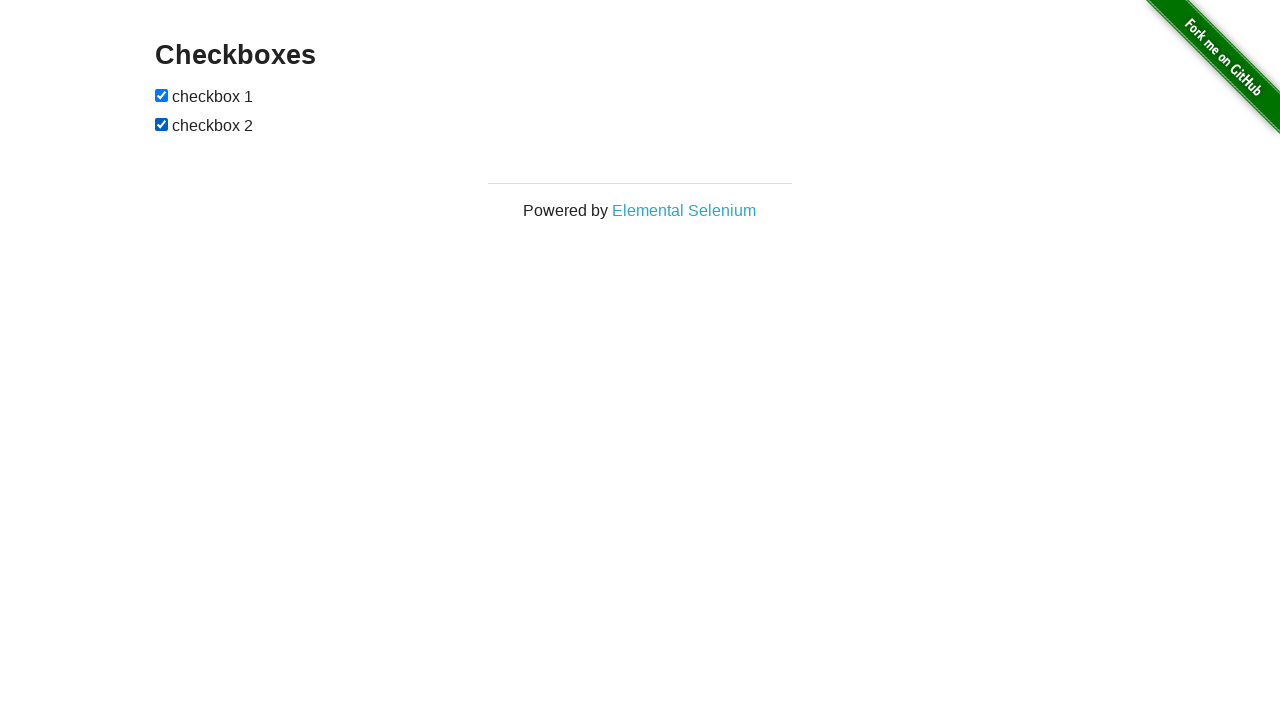

Verified second checkbox is selected
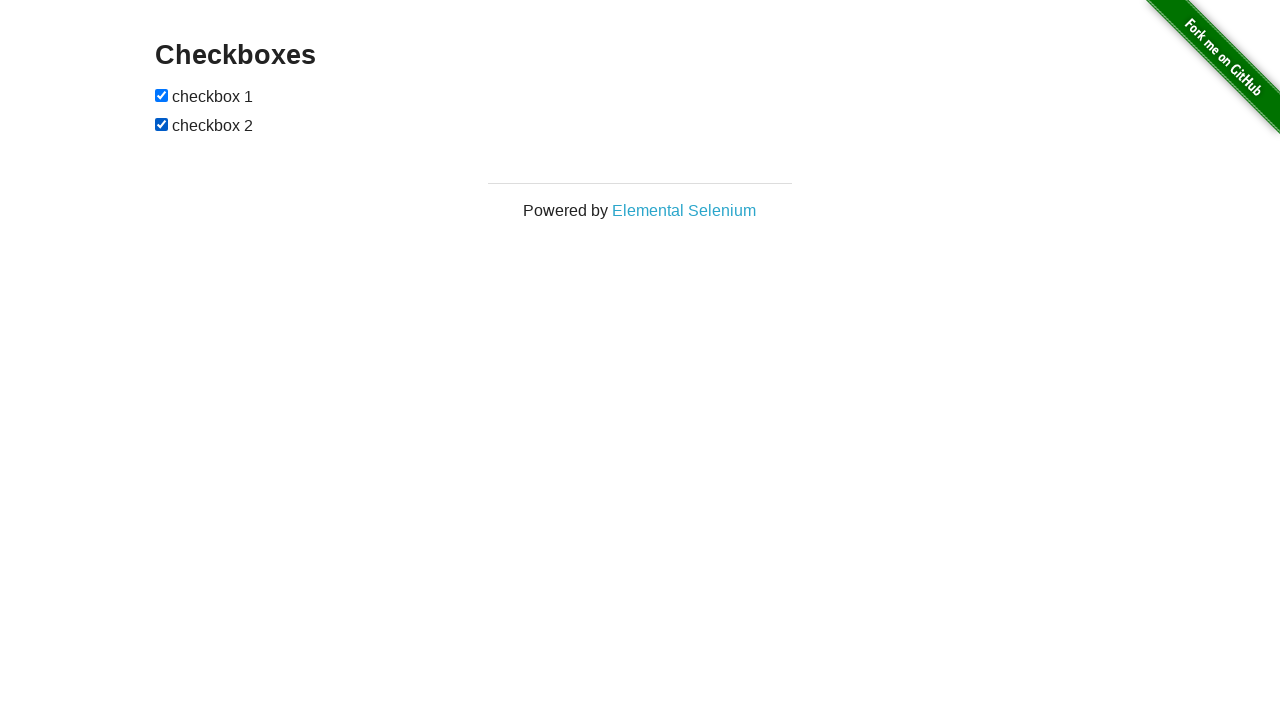

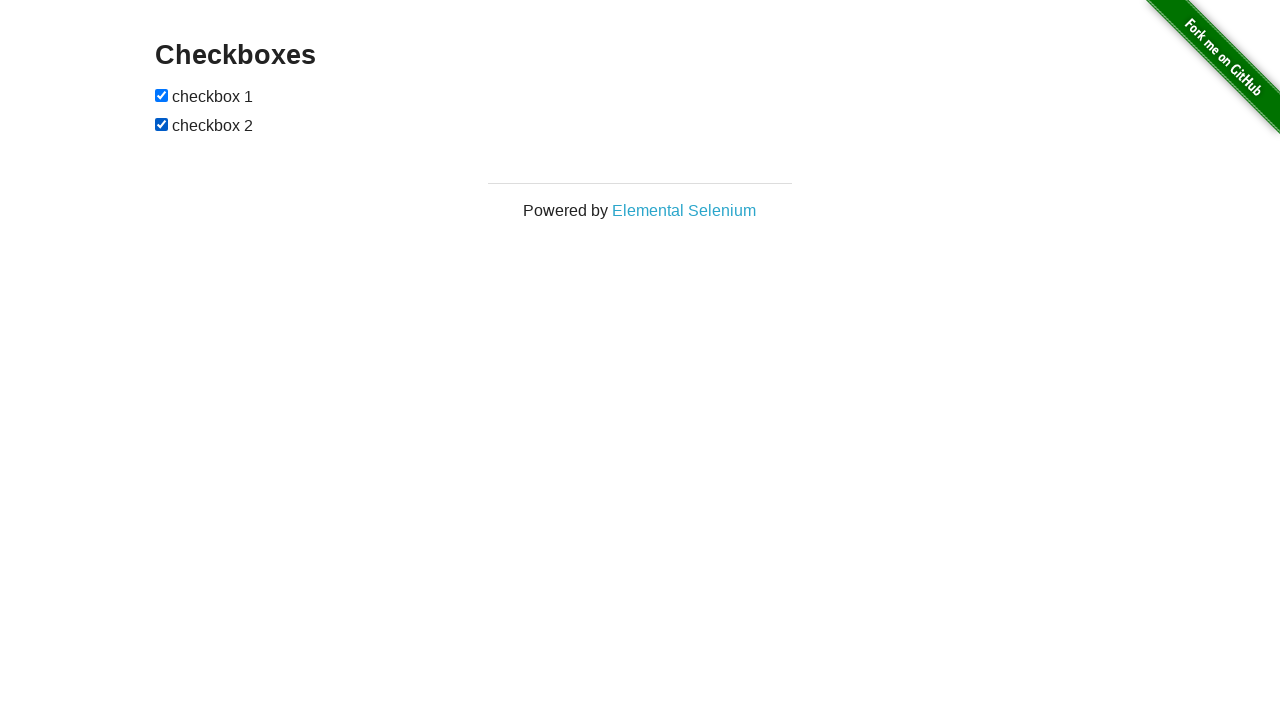